Searches for a stock code on the etnet stock website by entering a query in the global search field and retrieving stock information including name, price, and change.

Starting URL: http://www.etnet.com.hk/www/eng/stocks/realtime/

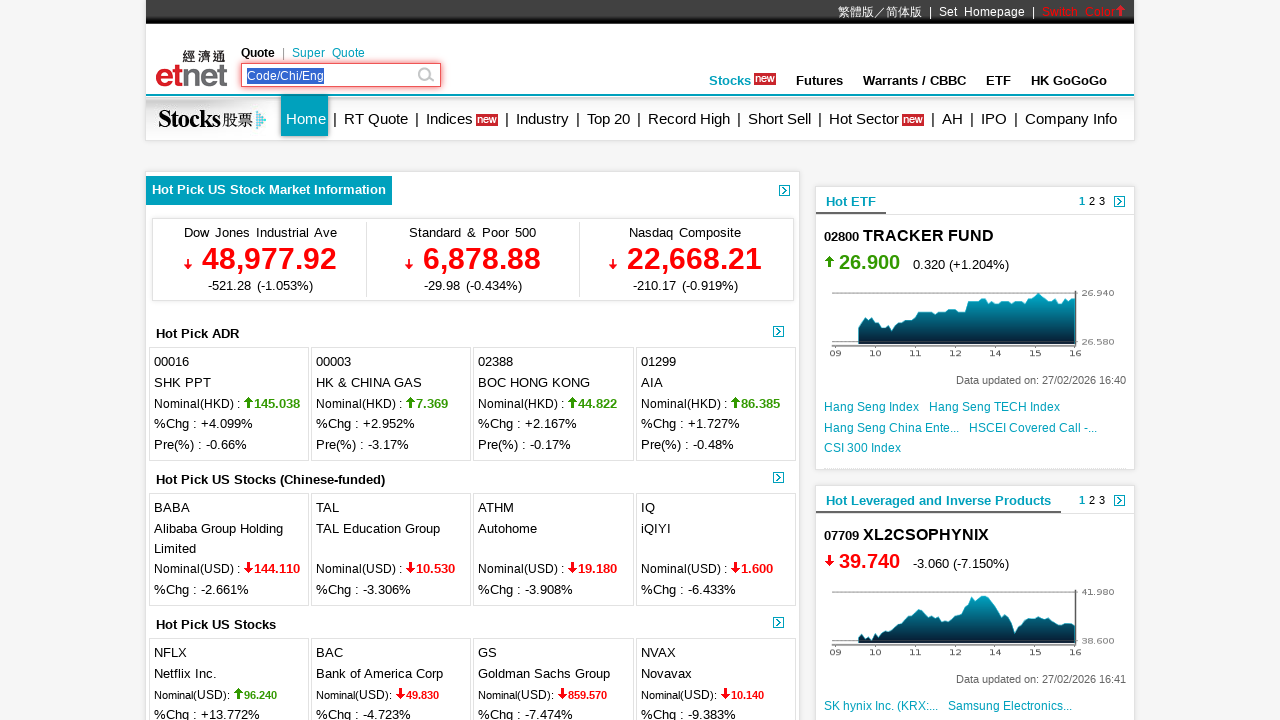

Clicked on the global search field at (332, 76) on #globalsearch
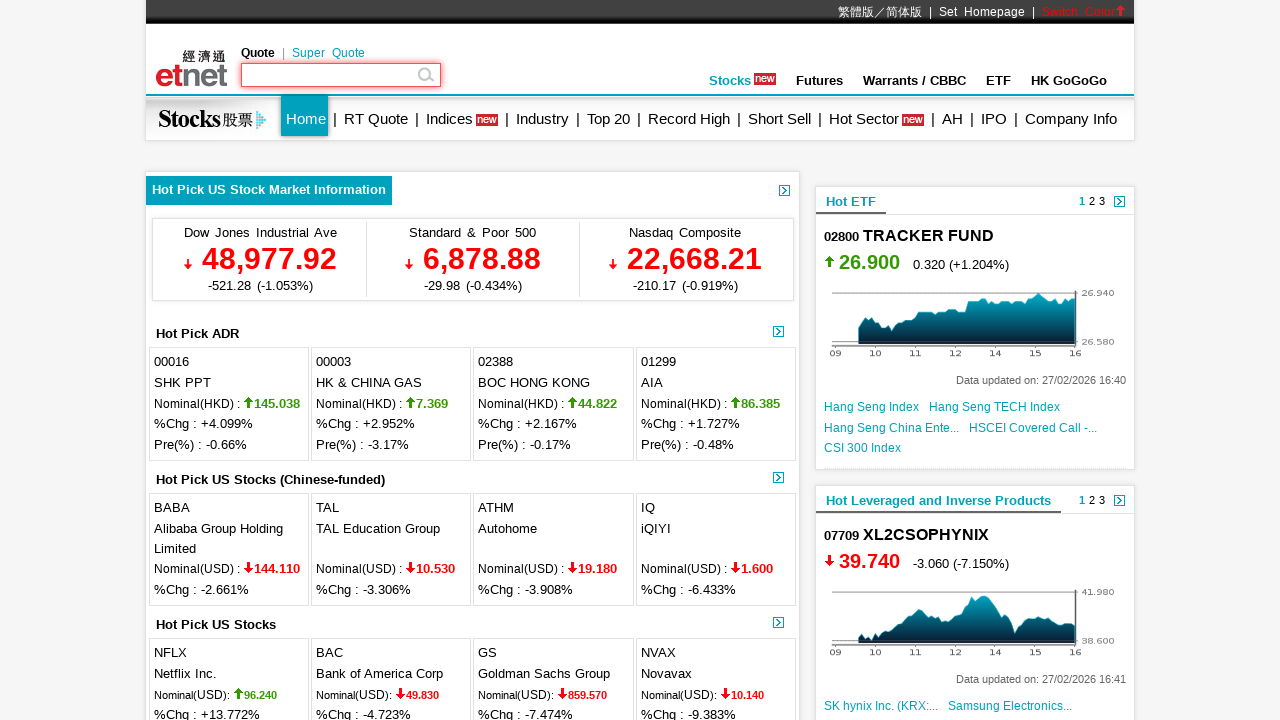

Entered stock code '0005' in search field on #globalsearch
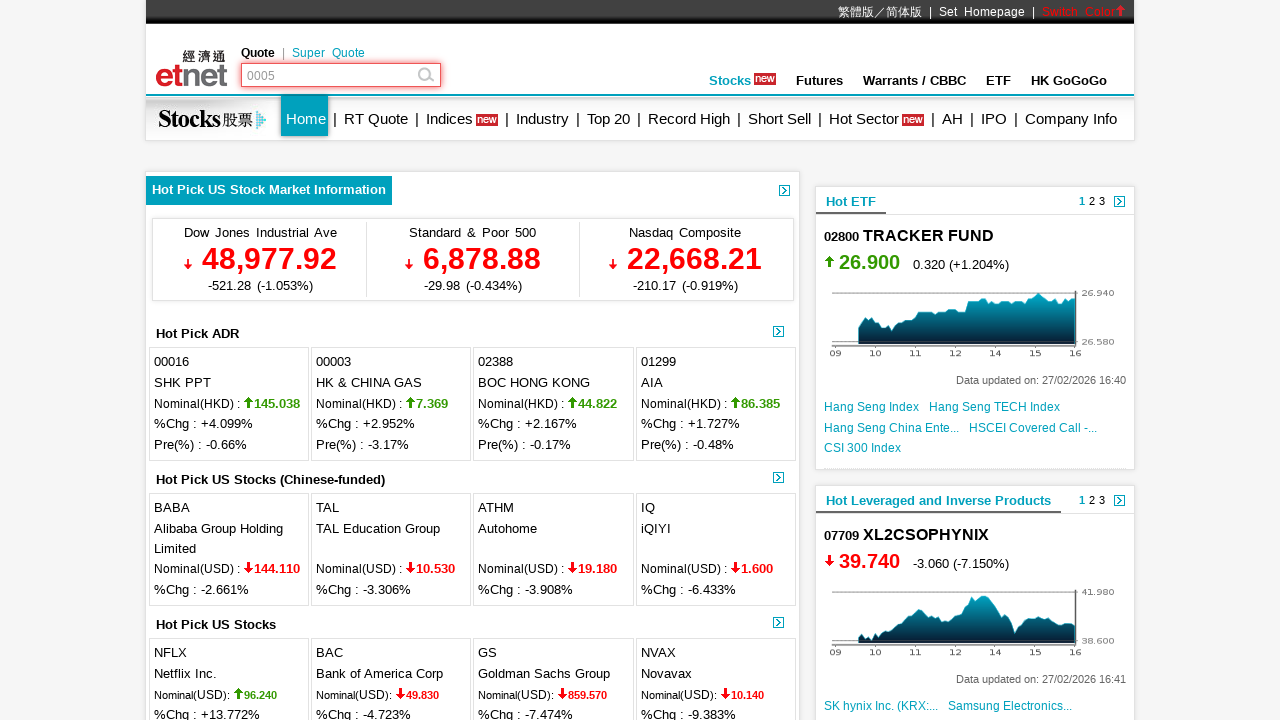

Pressed Enter to search for stock code on #globalsearch
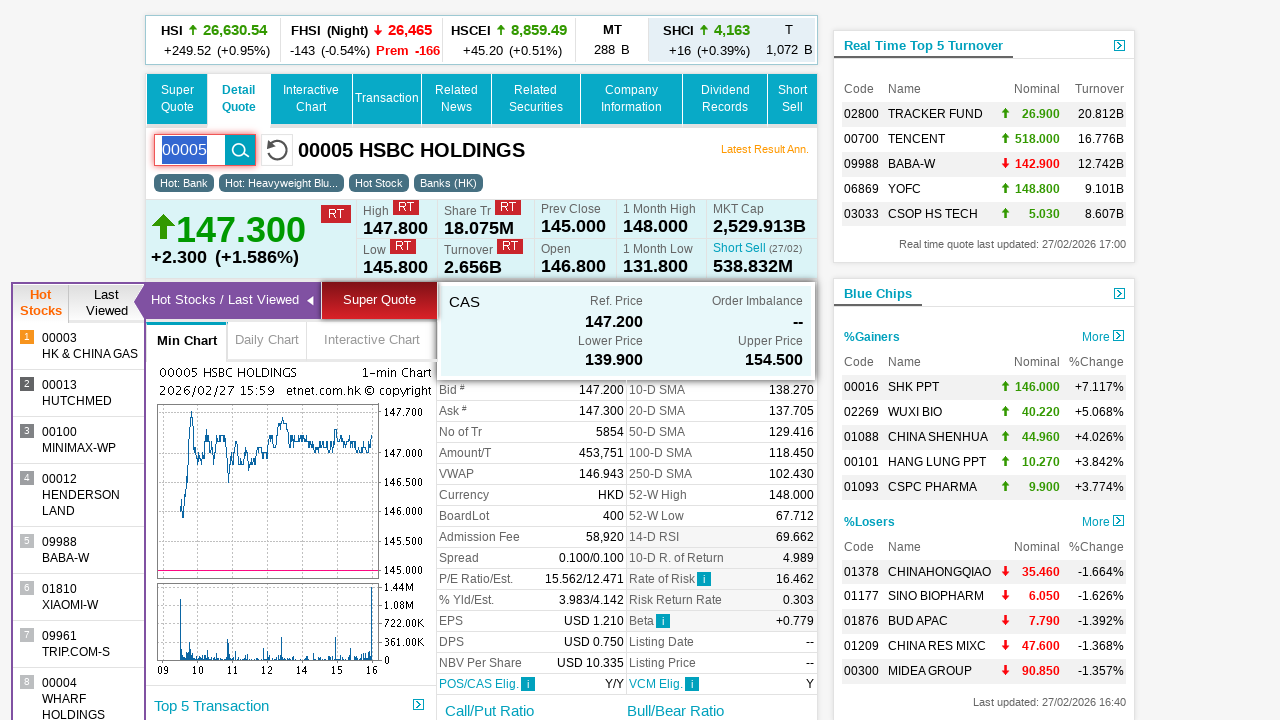

Stock quote header loaded
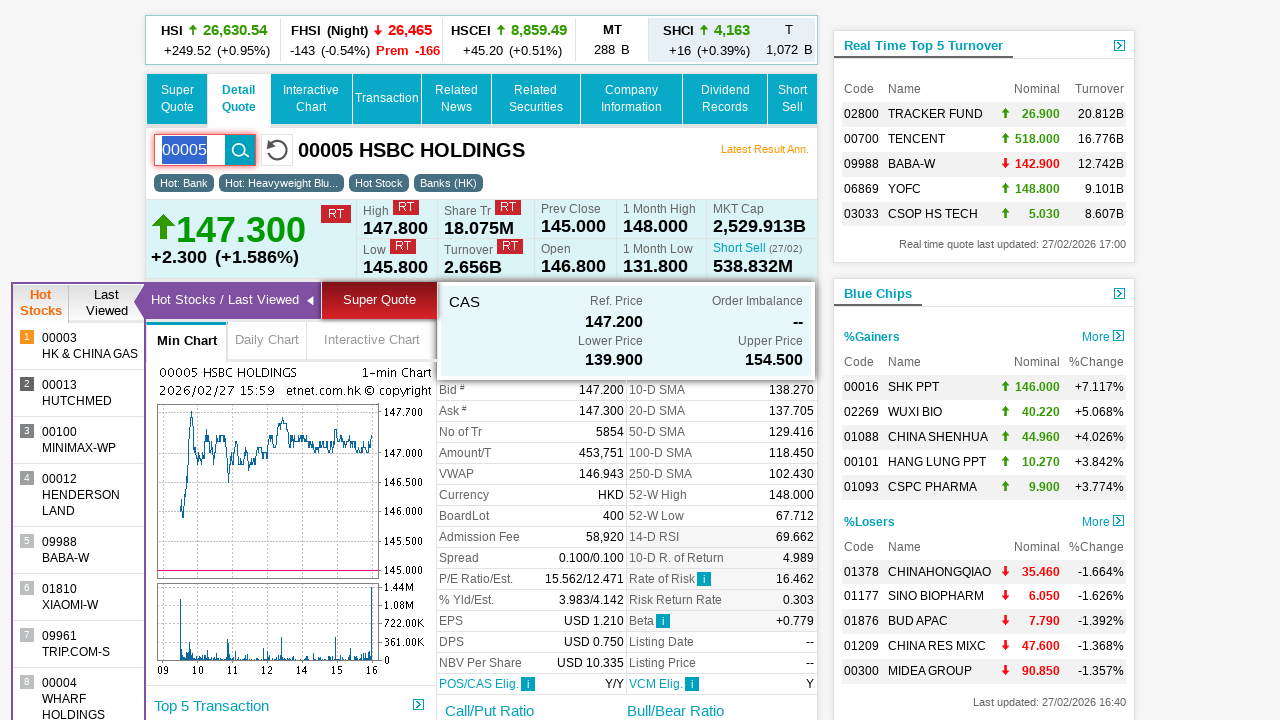

Stock detail information loaded
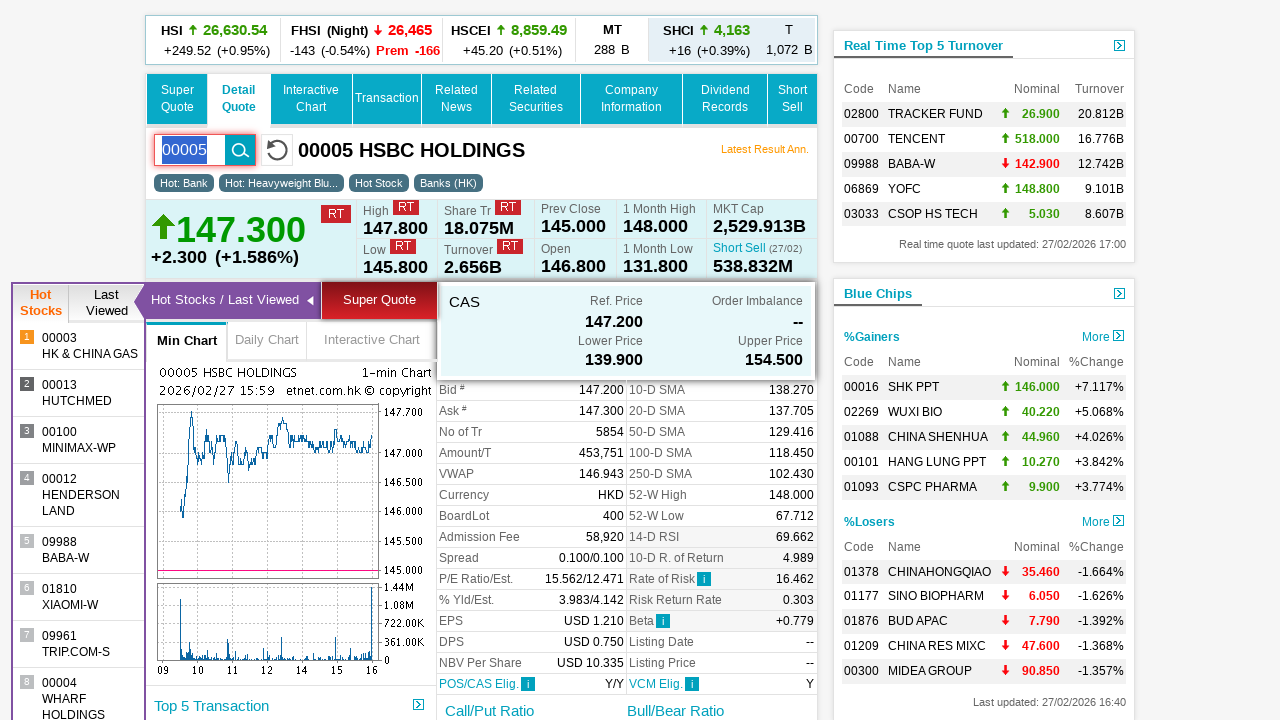

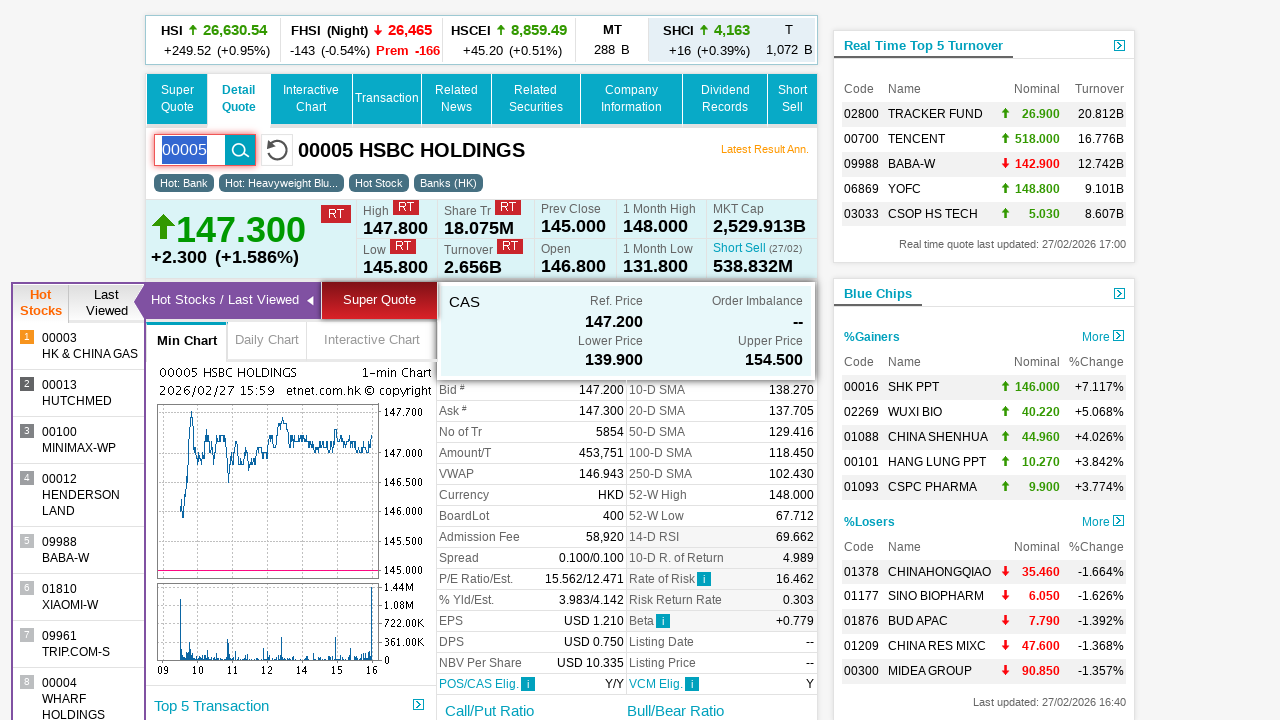